Tests navigation to the Submit new Language page by clicking the link and verifying the page header text

Starting URL: https://www.99-bottles-of-beer.net/

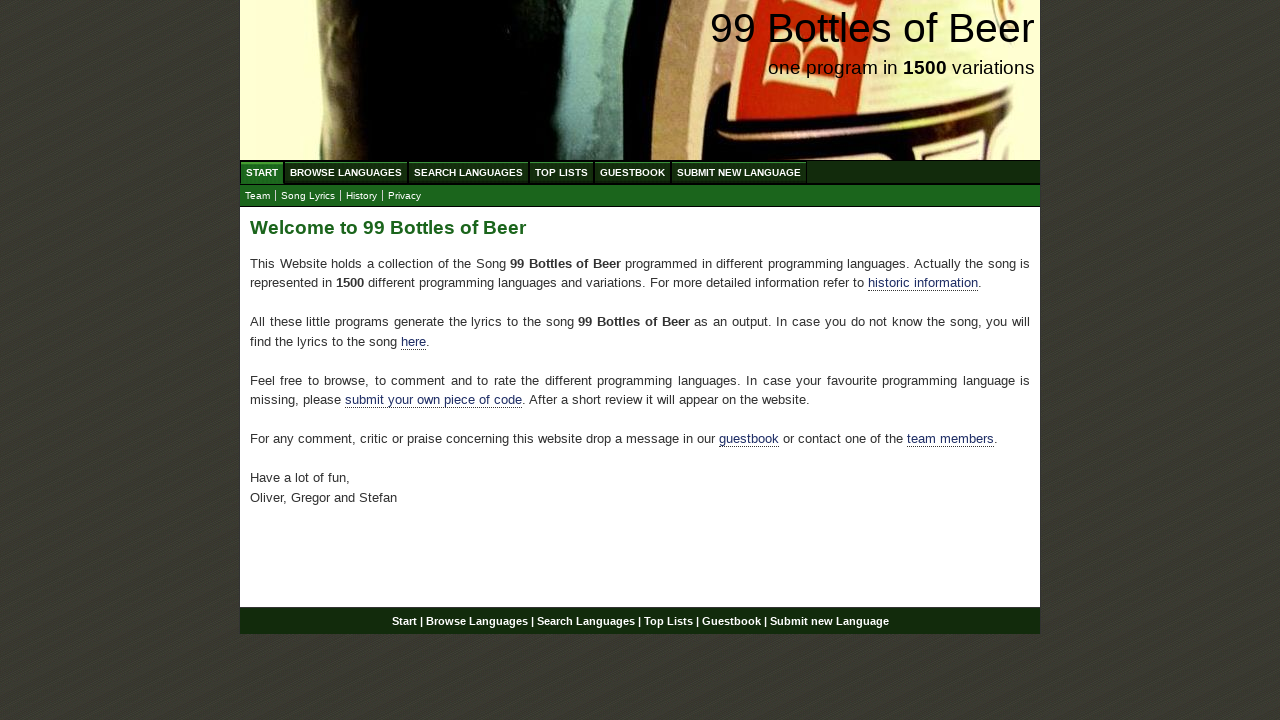

Clicked on 'Submit new Language' link at (739, 172) on a:text('Submit new Language')
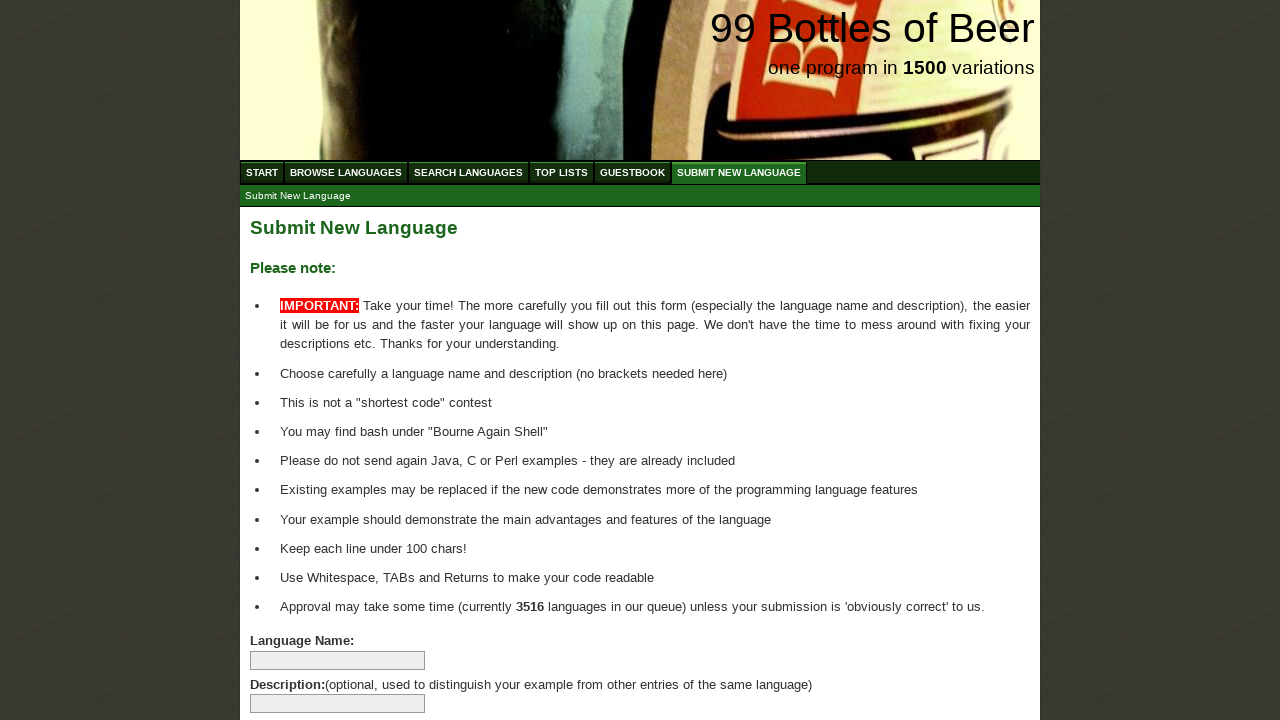

Verified 'Submit New Language' page header is visible
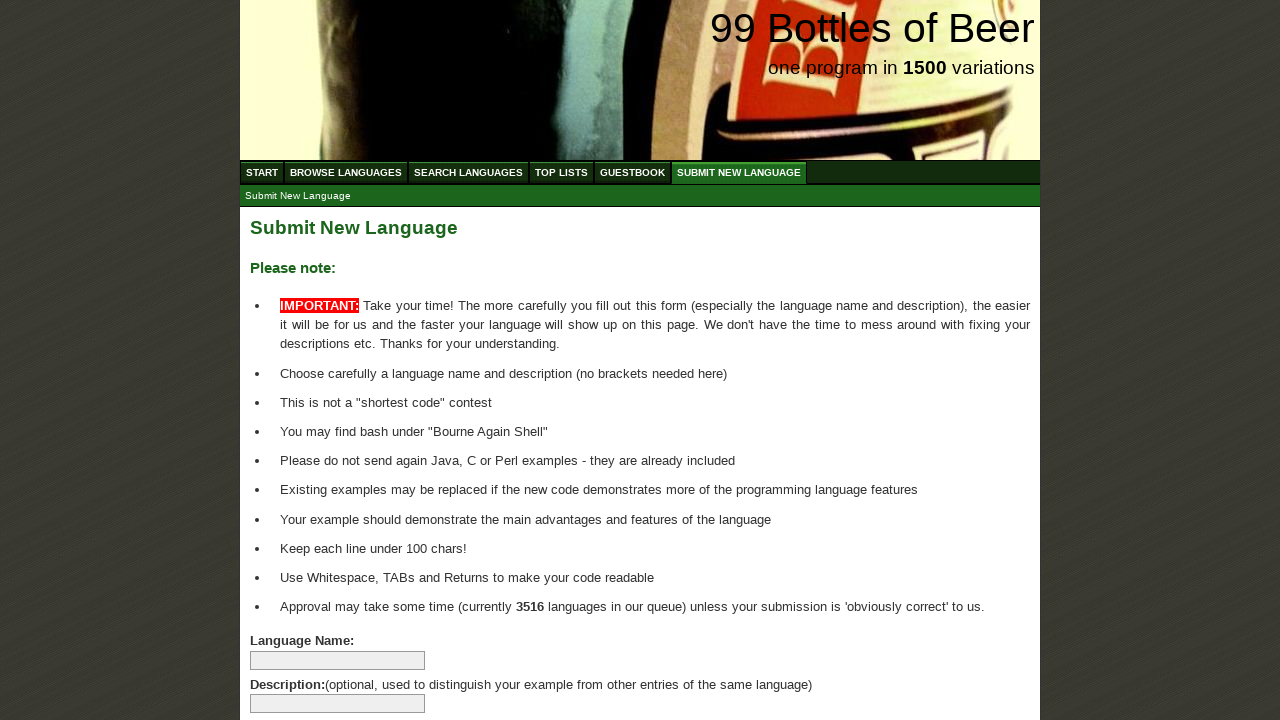

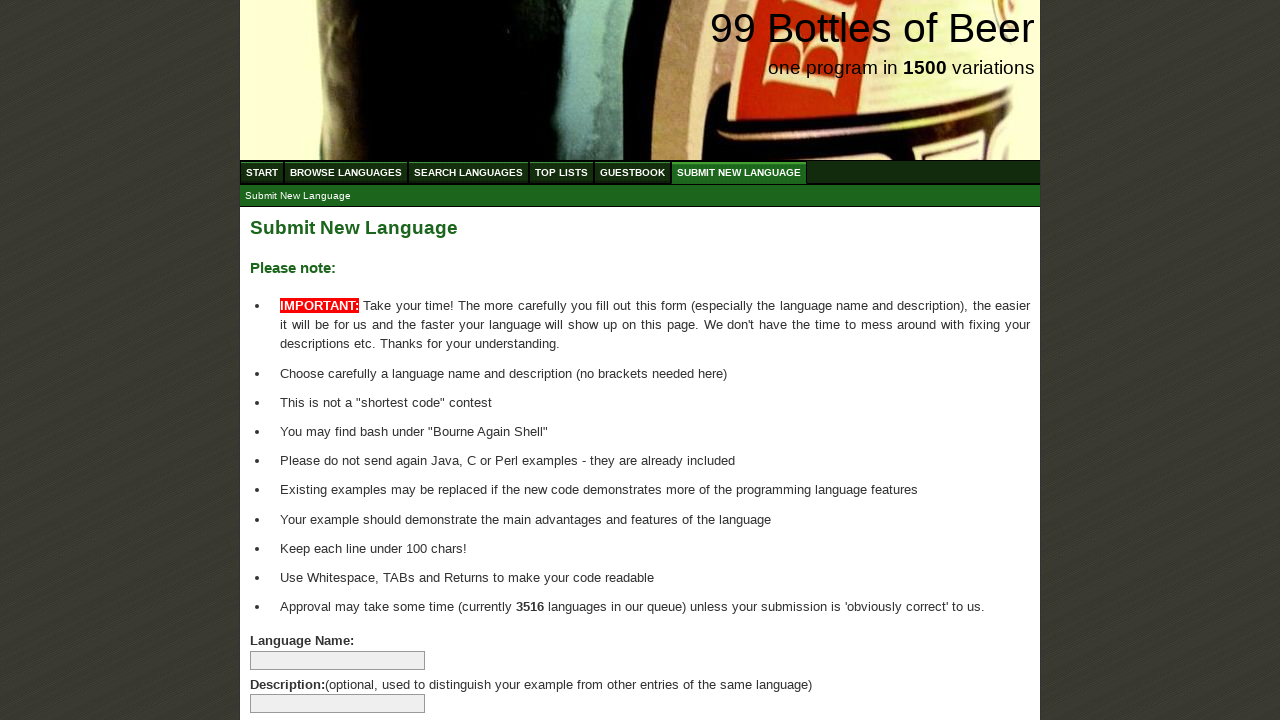